Tests clicking on a Dynamic ID link on the UI Testing Playground website

Starting URL: http://uitestingplayground.com/

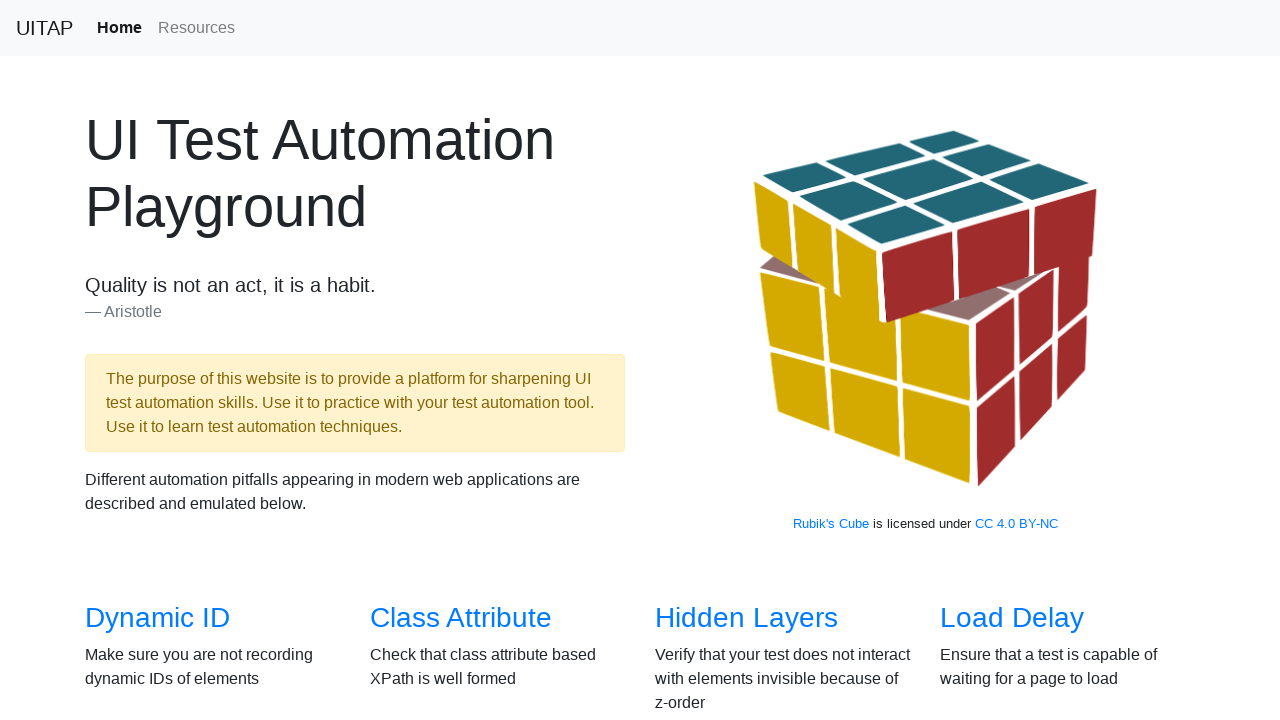

Navigated to UI Testing Playground website
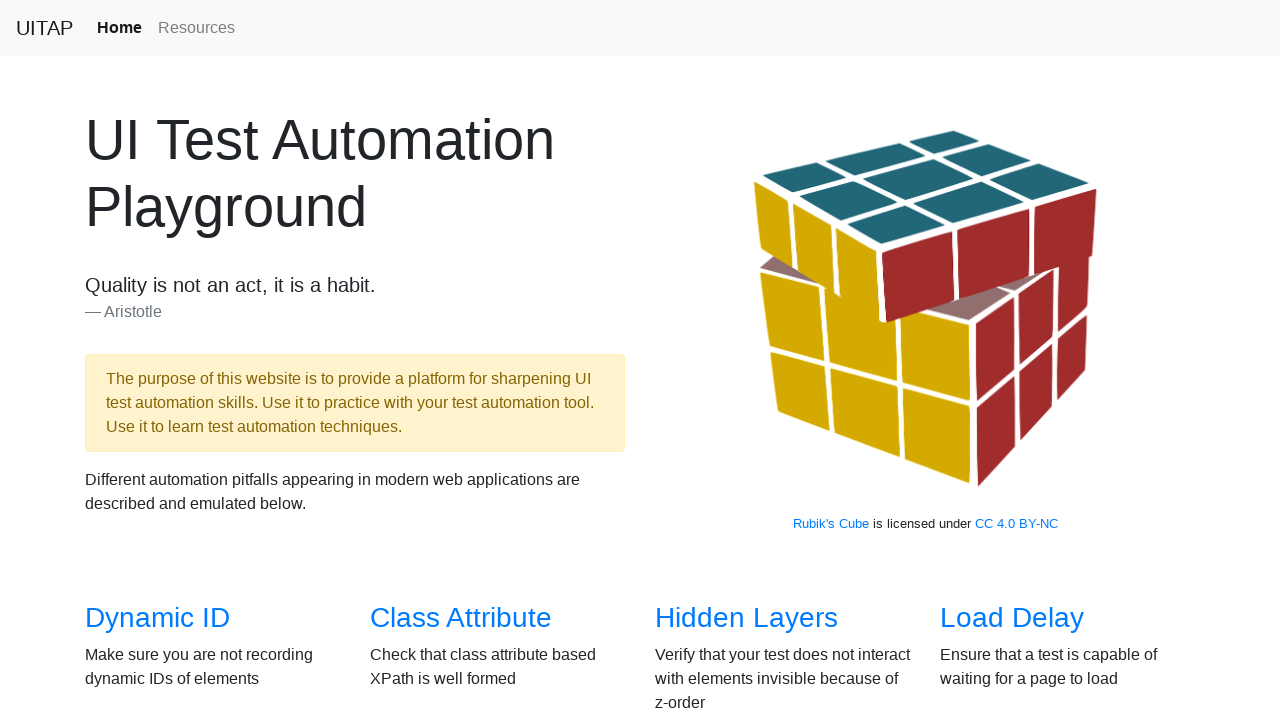

Clicked on the Dynamic ID link at (158, 618) on xpath=//a[text()='Dynamic ID']
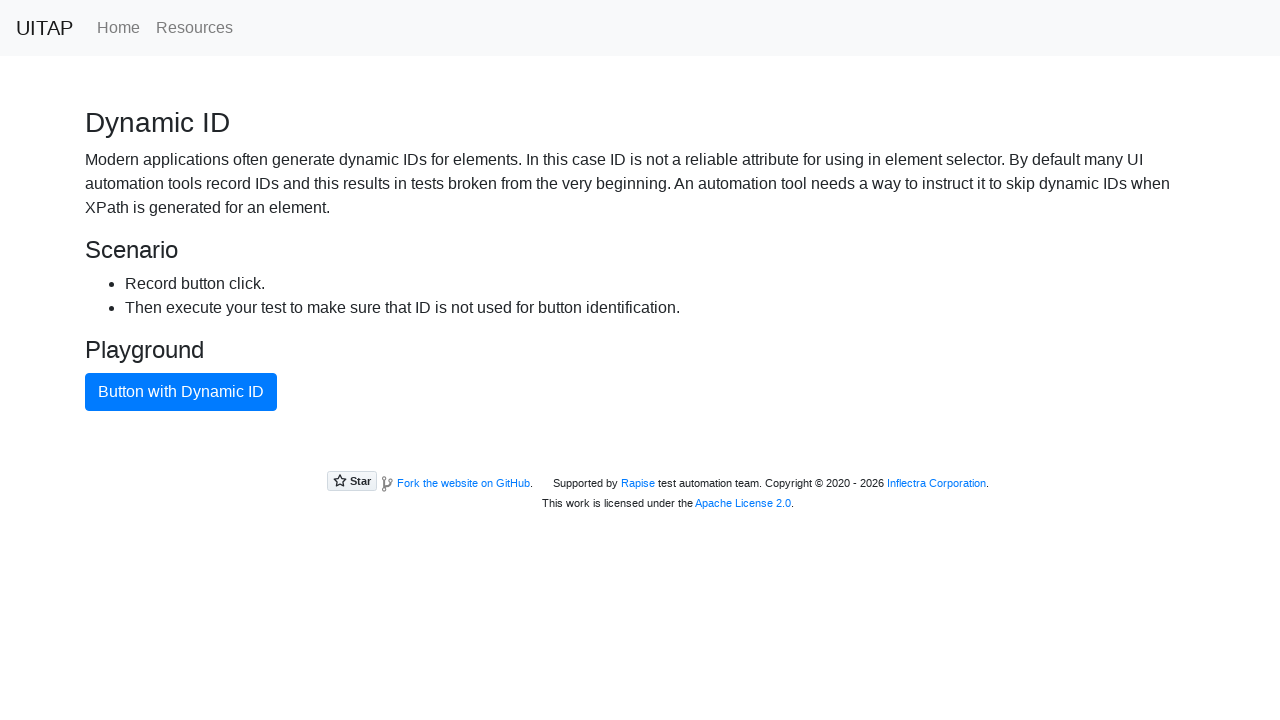

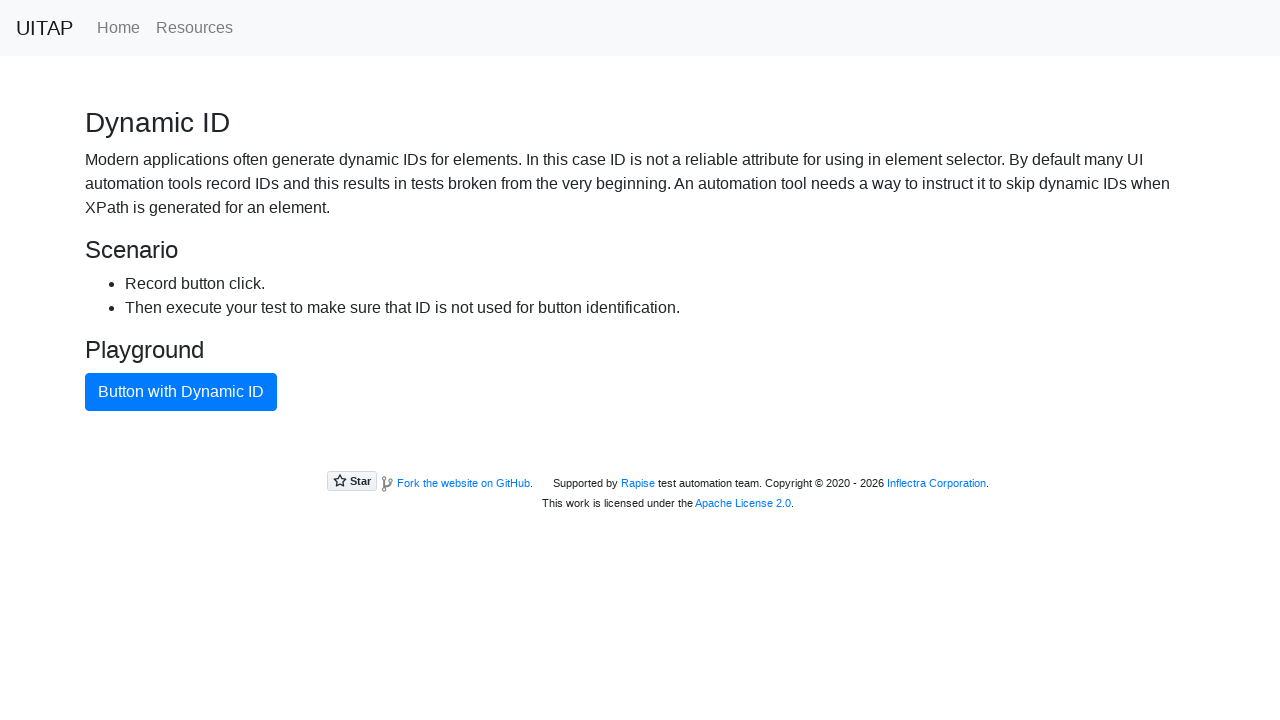